Tests clicking a button that adds a dynamic element, waits briefly, then verifies the element appears with correct attributes

Starting URL: https://www.selenium.dev/selenium/web/dynamic.html

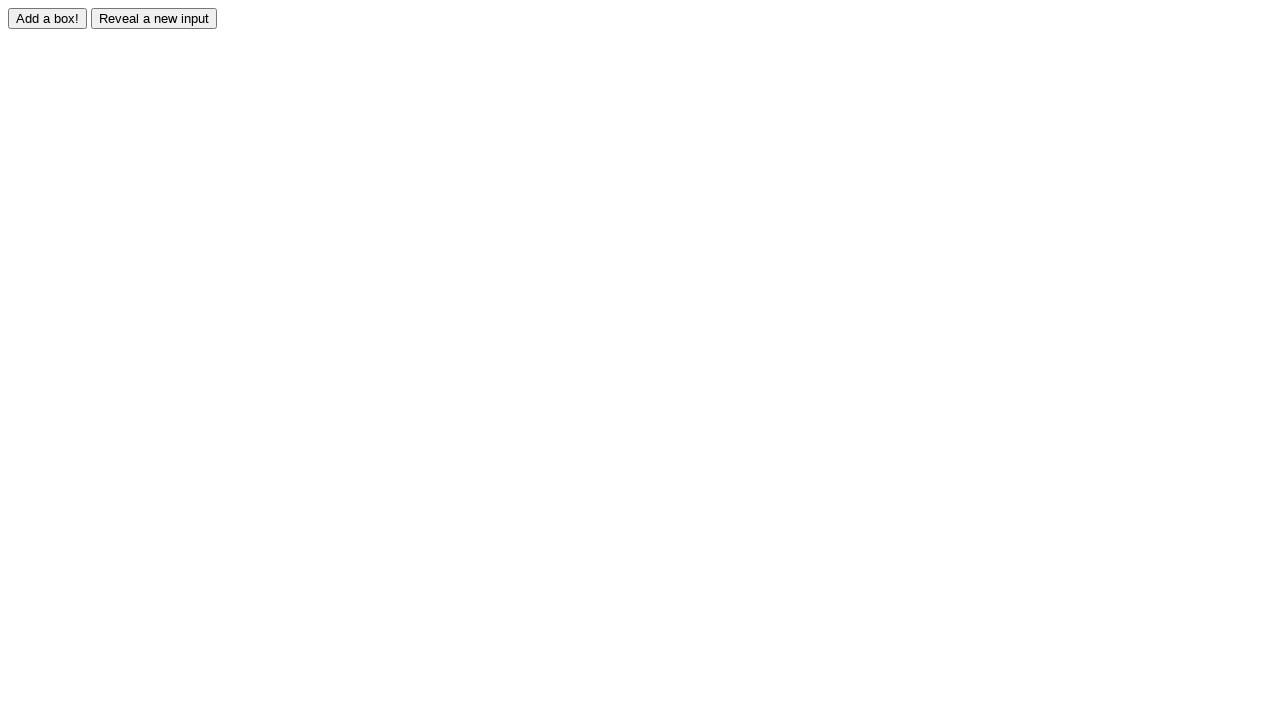

Clicked the adder button to trigger dynamic element creation at (48, 18) on #adder
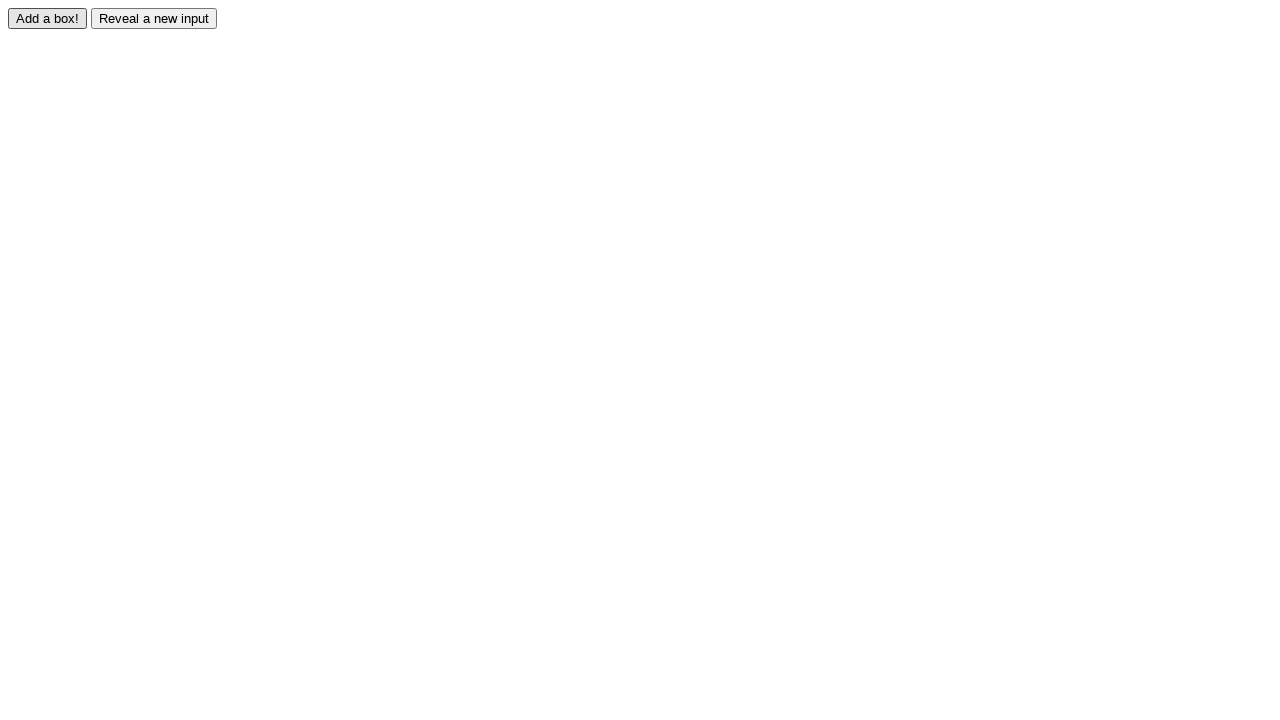

Waited for dynamically added element #box0 to appear
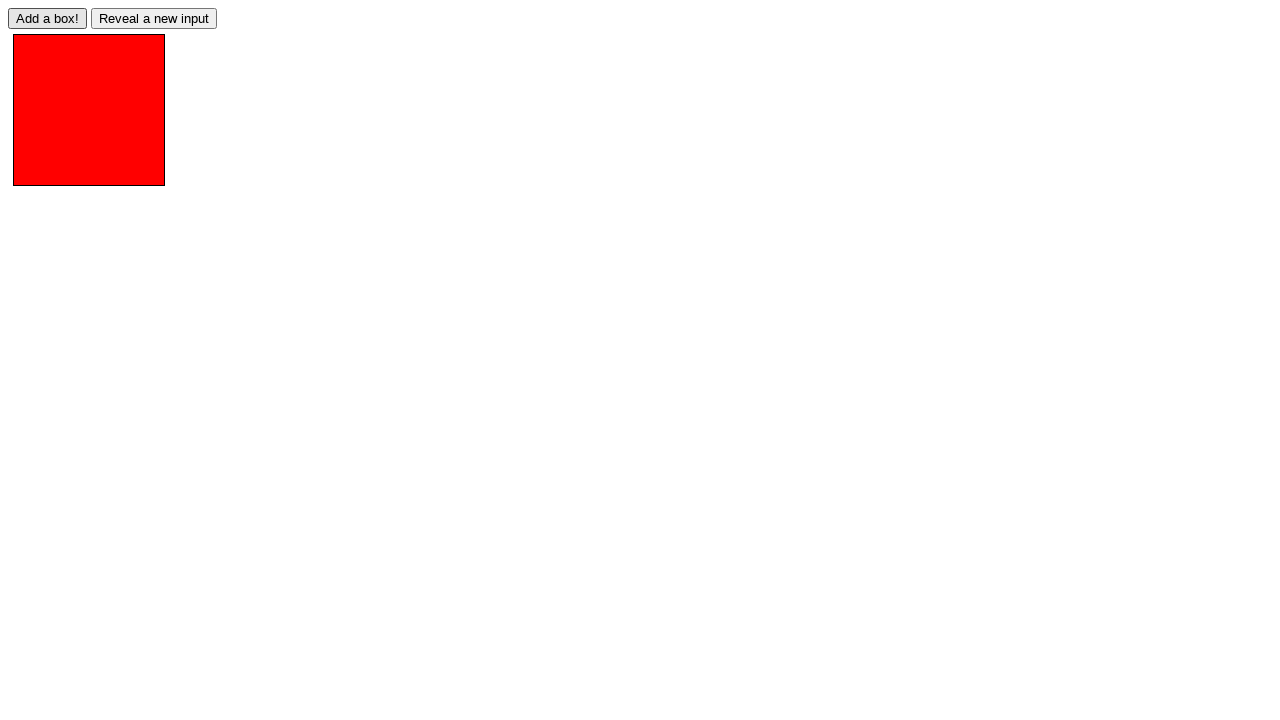

Located the dynamically added element
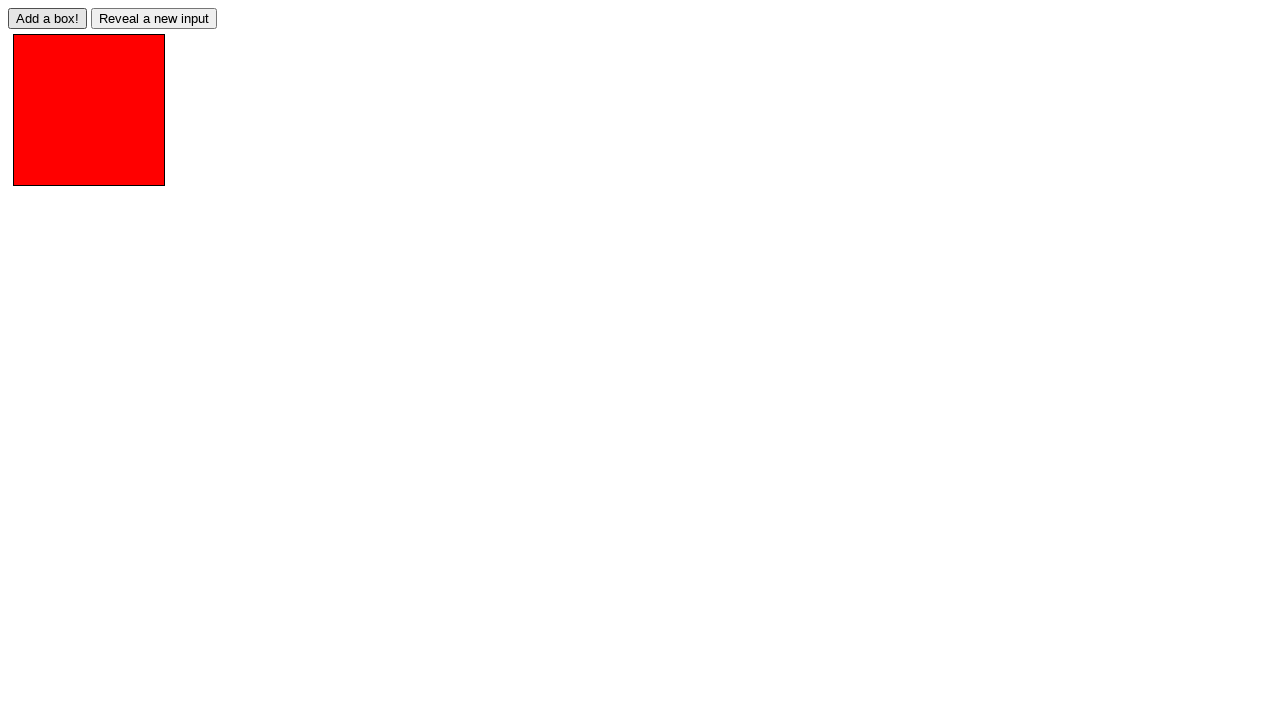

Verified element has correct class 'redbox'
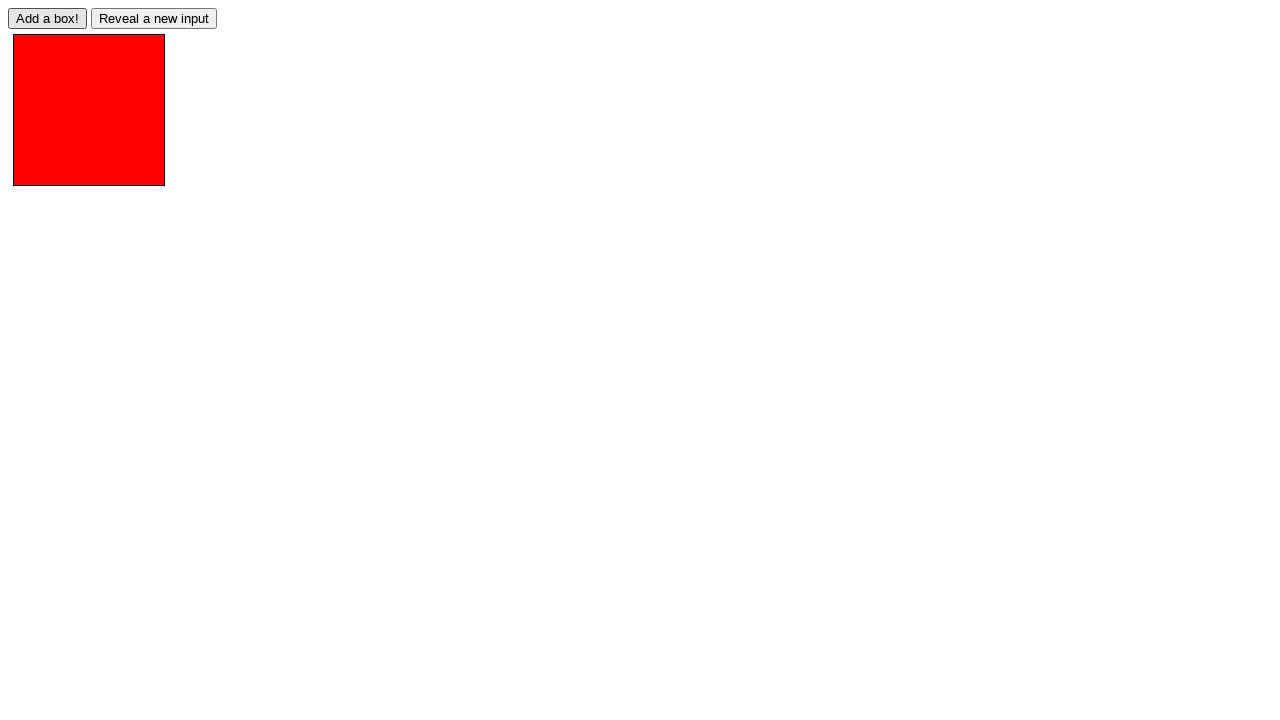

Verified element has correct id 'box0'
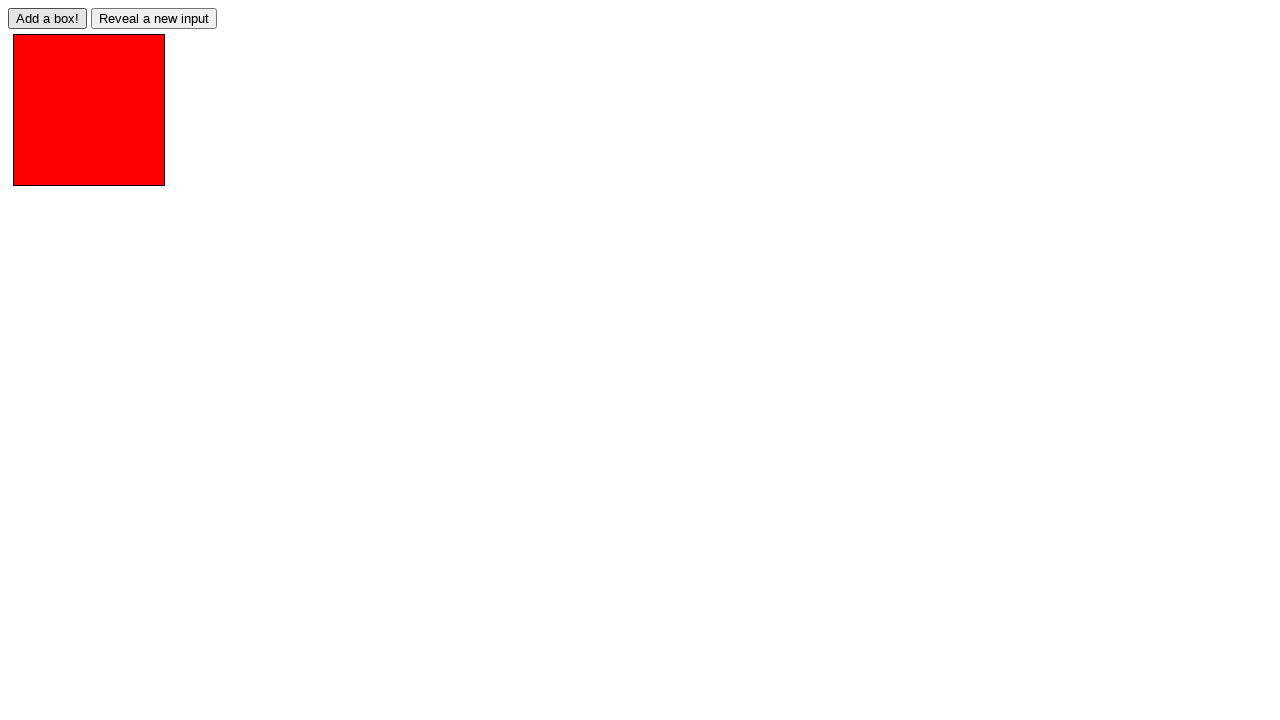

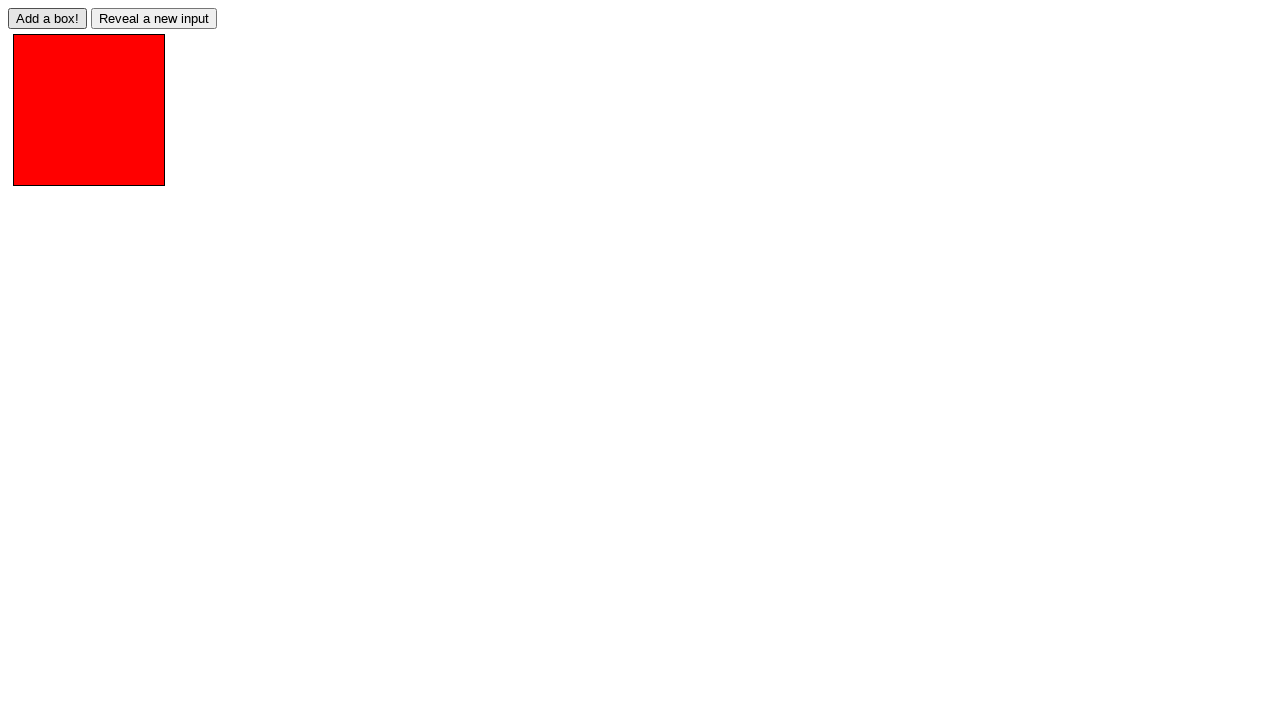